Tests handling JavaScript confirm dialogs by clicking a button that triggers a confirm dialog and dismissing it

Starting URL: https://the-internet.herokuapp.com/javascript_alerts

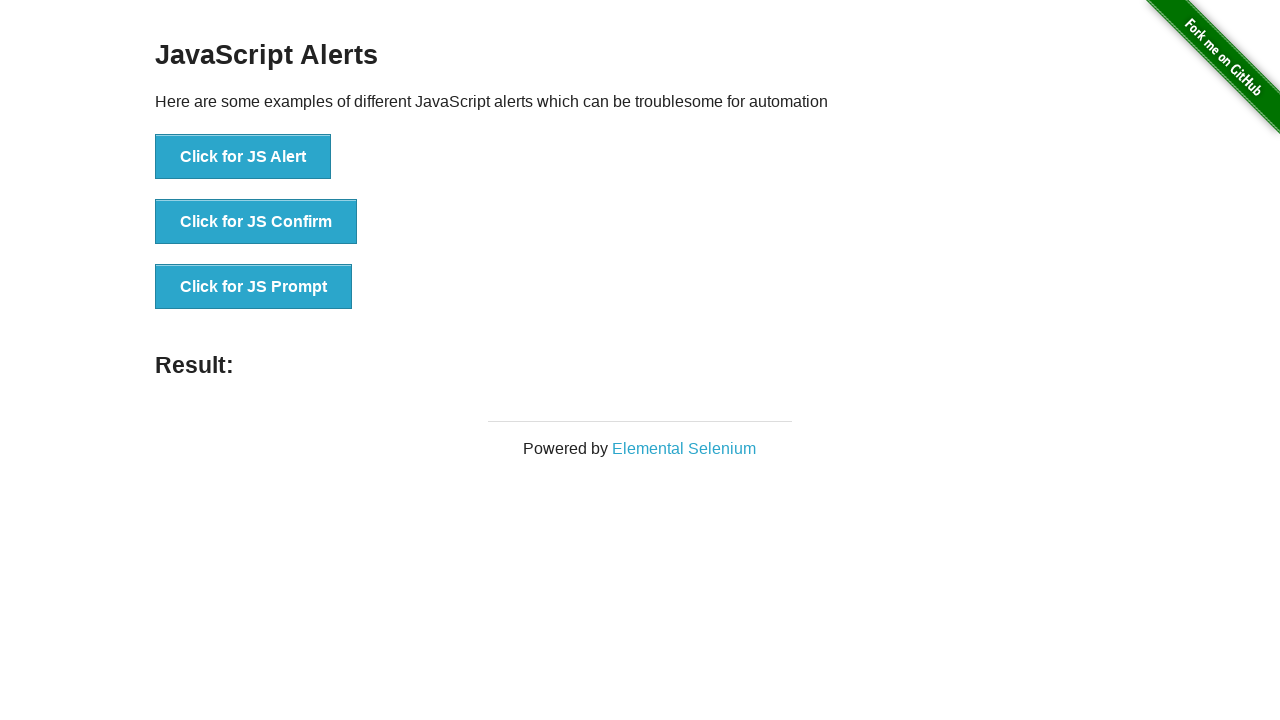

Dismissed the confirm dialog
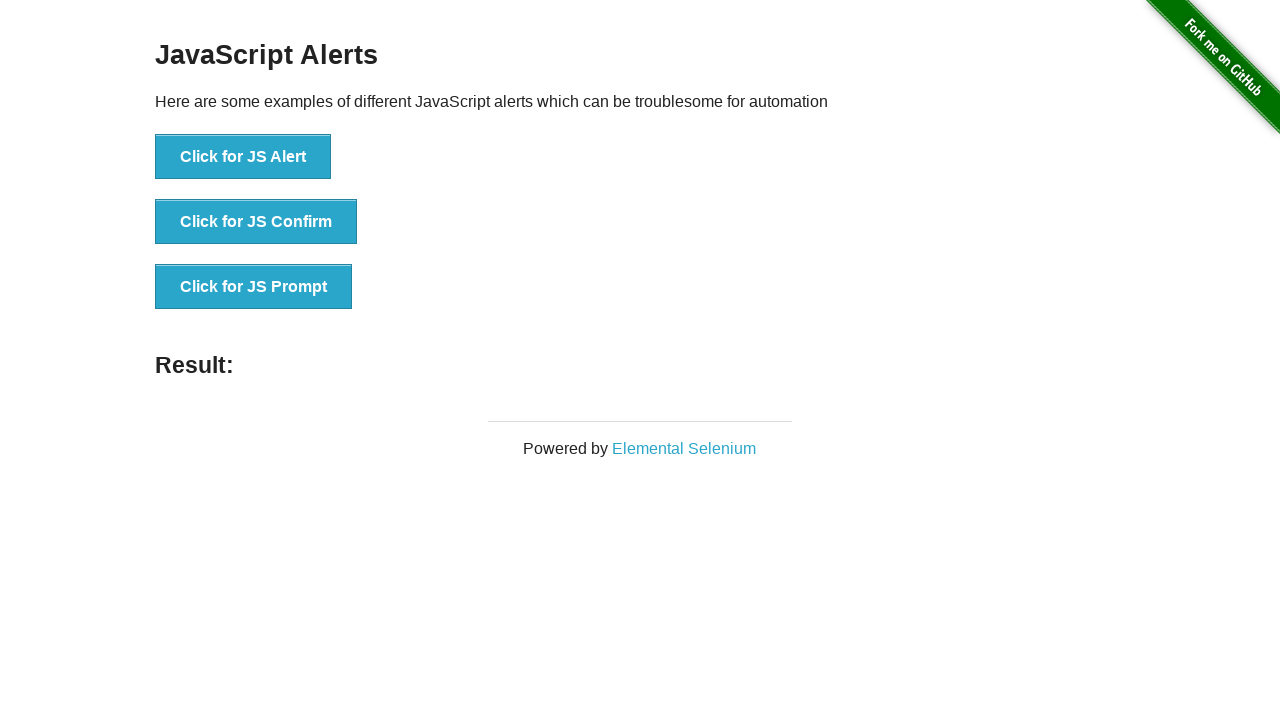

Clicked button to trigger JS Confirm dialog at (256, 222) on xpath=//button[text() = 'Click for JS Confirm']
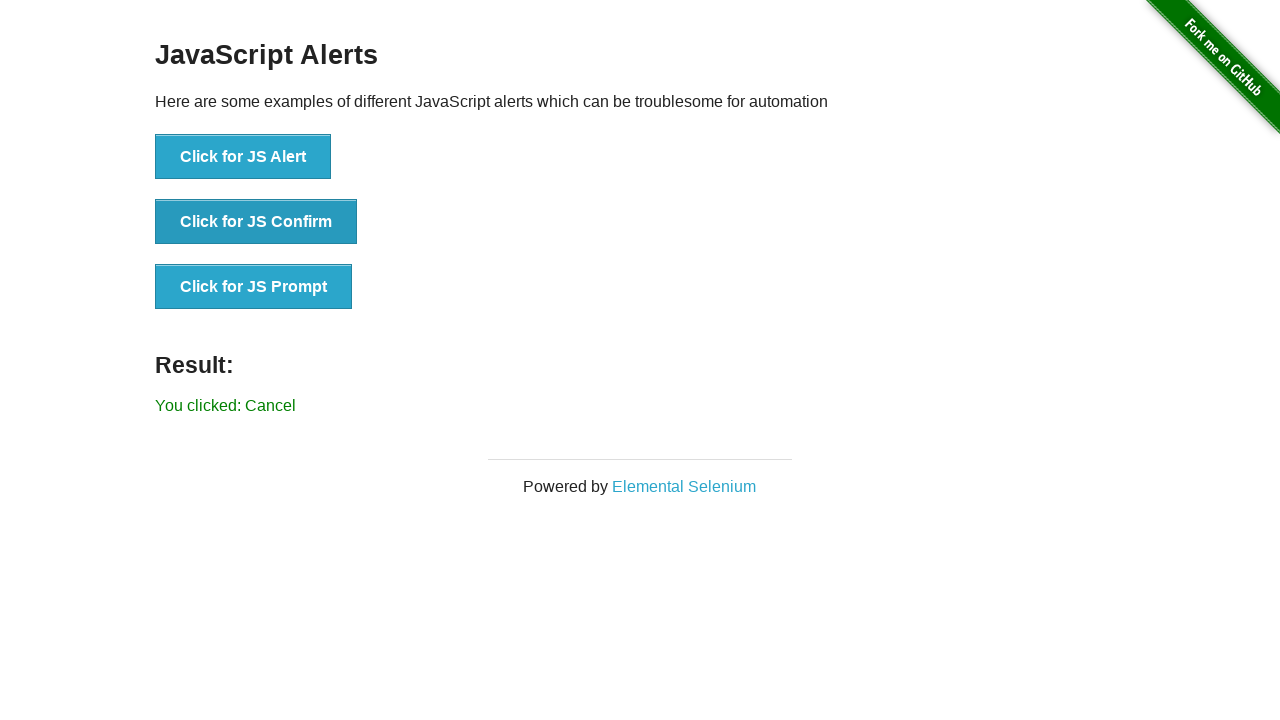

Result element appeared after dismissing confirm dialog
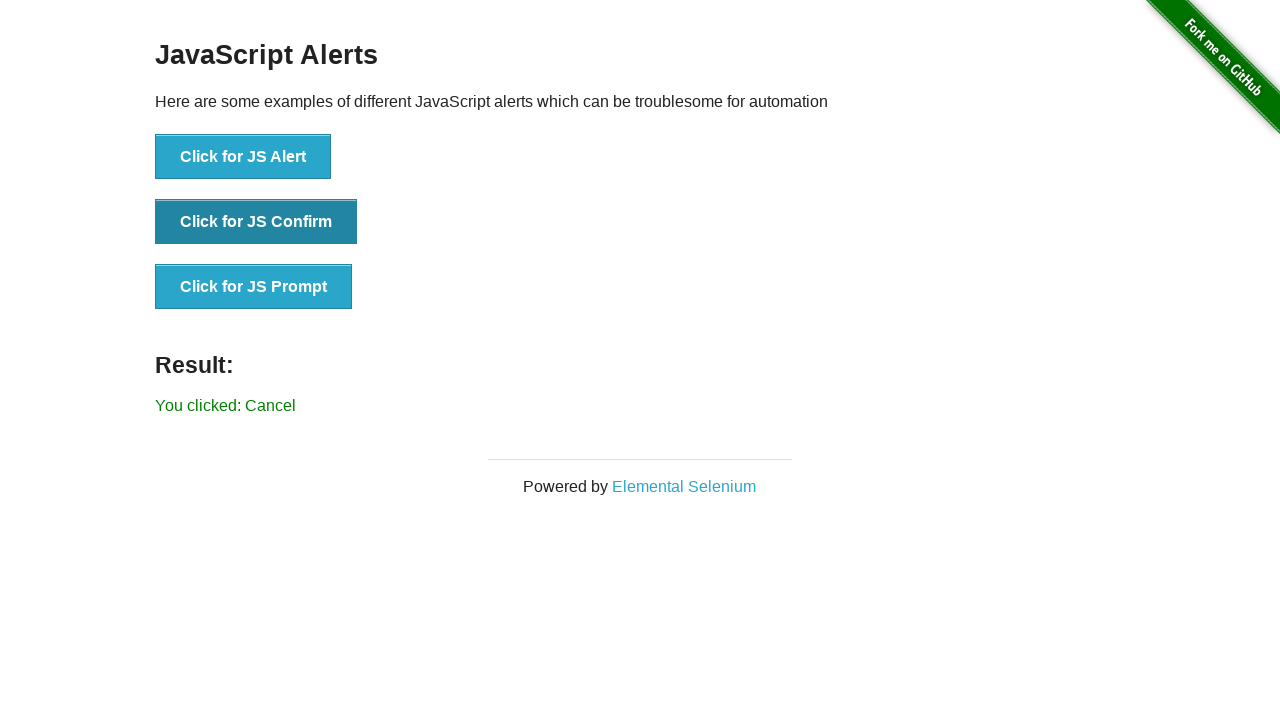

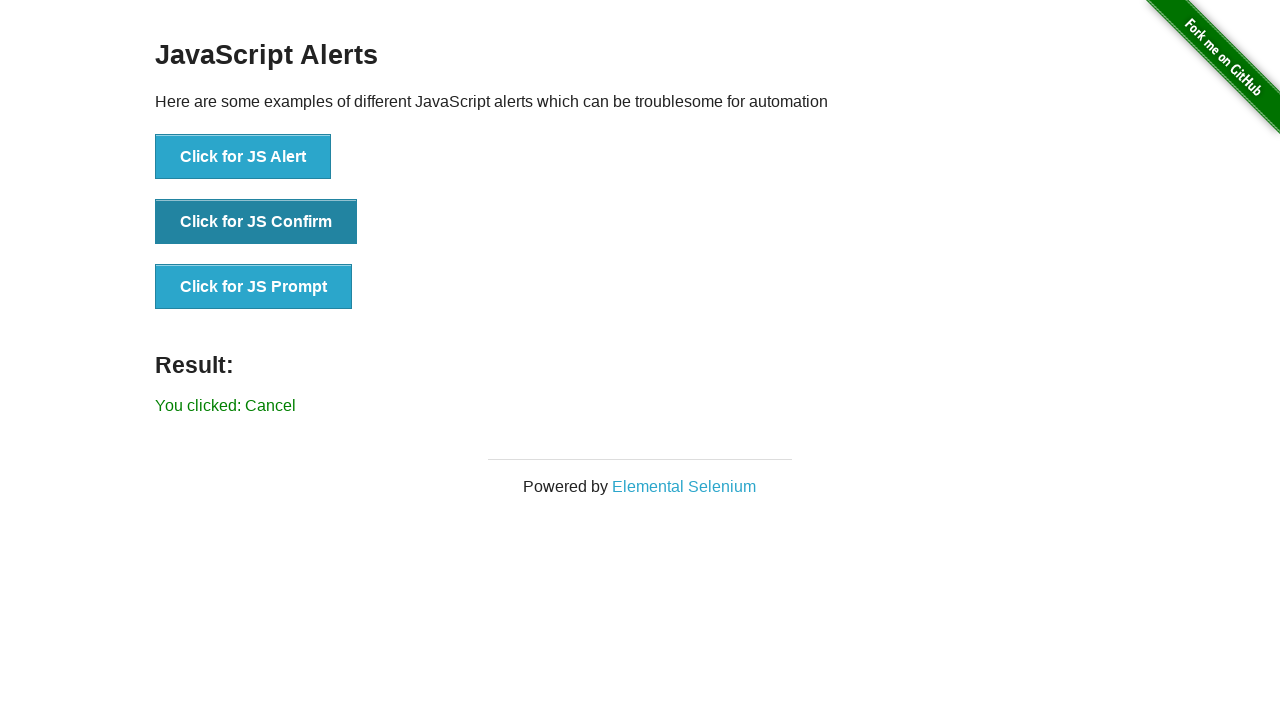